Tests XPath locator by clicking on alert button using relative XPath

Starting URL: http://omayo.blogspot.com

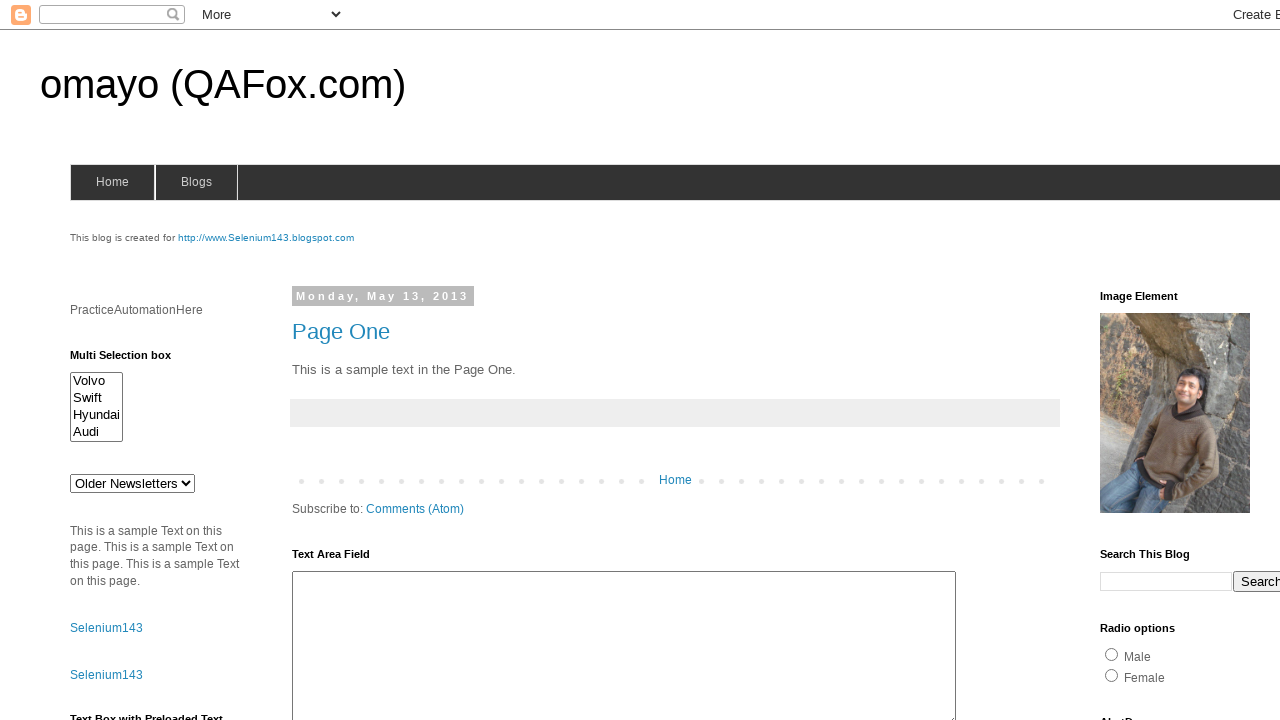

Clicked on ClickToGetAlert button using relative XPath at (1154, 361) on xpath=//*[@id='alert1']
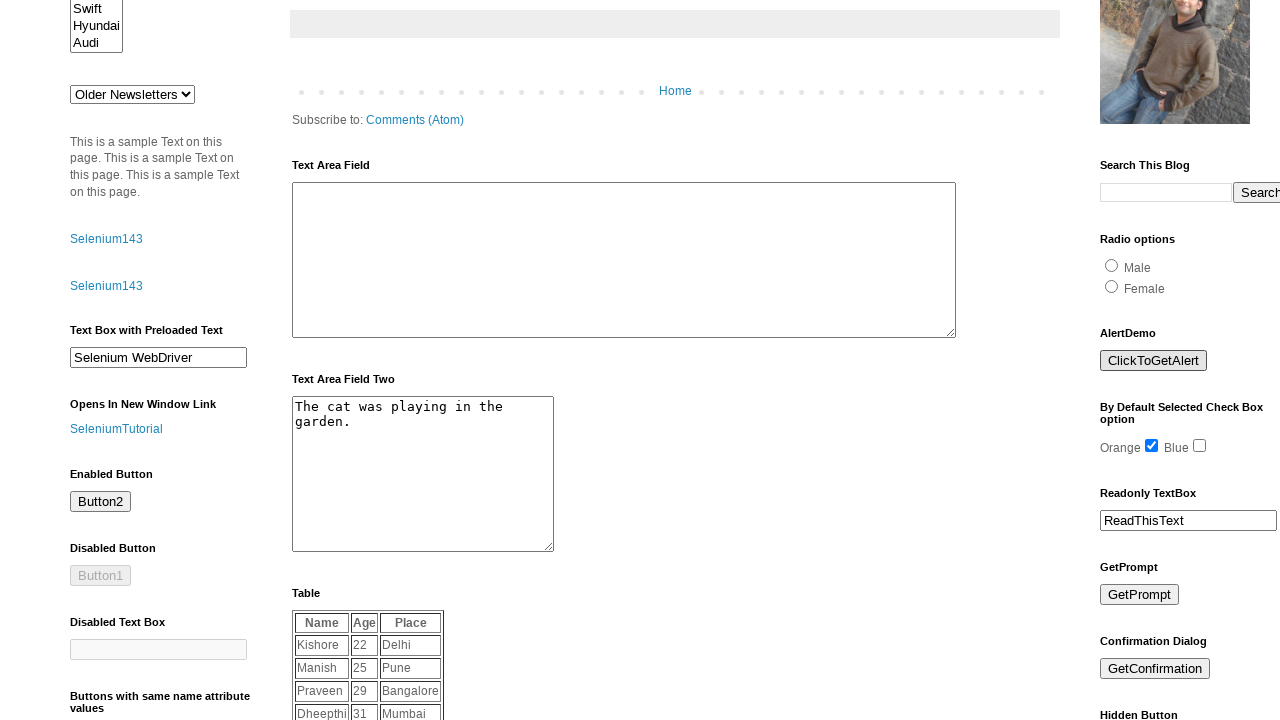

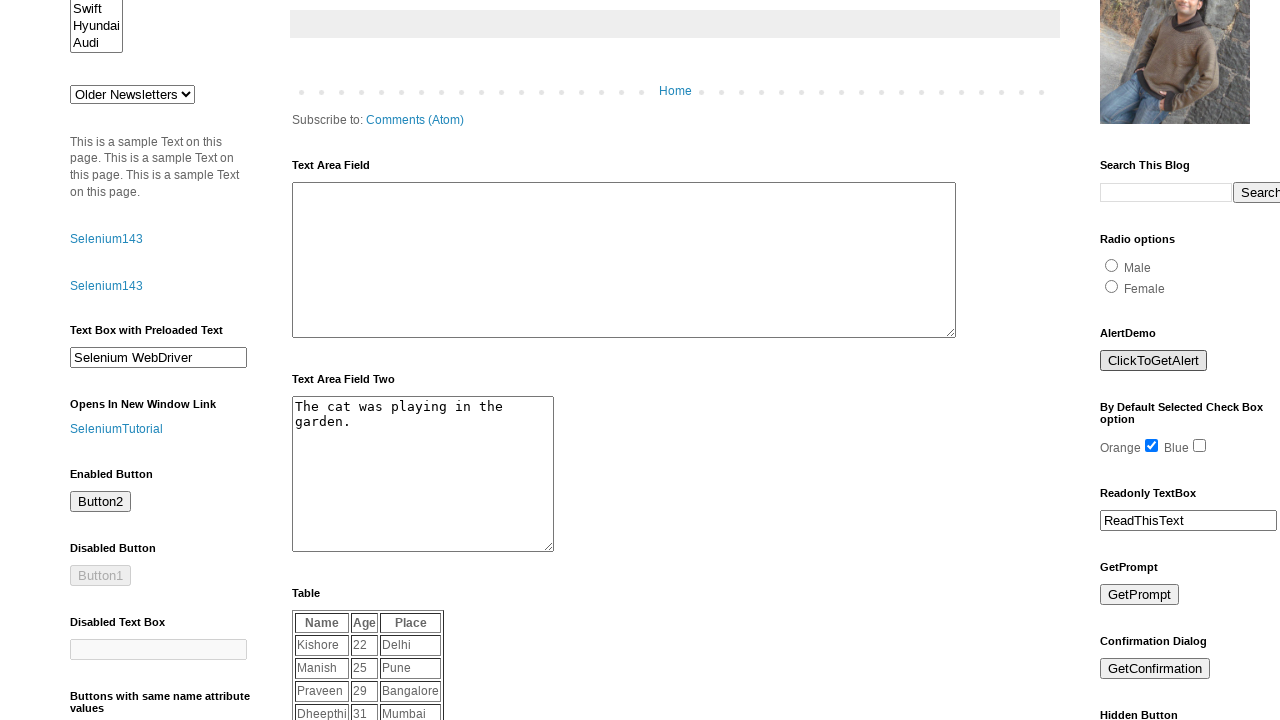